Tests radio button functionality by clicking on the "Hockey" radio button on a practice website to verify radio button selection works correctly.

Starting URL: https://practice.cydeo.com/radio_buttons

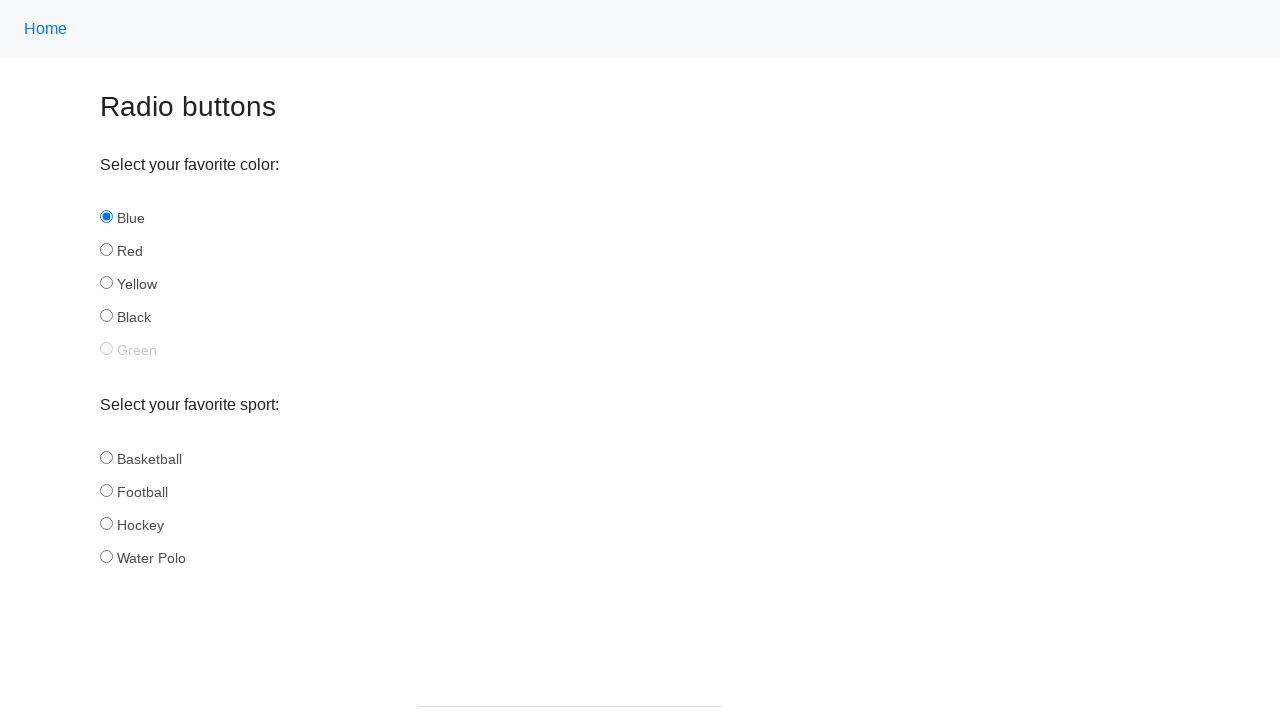

Clicked on the Hockey radio button at (106, 523) on internal:role=radio[name="Hockey"i]
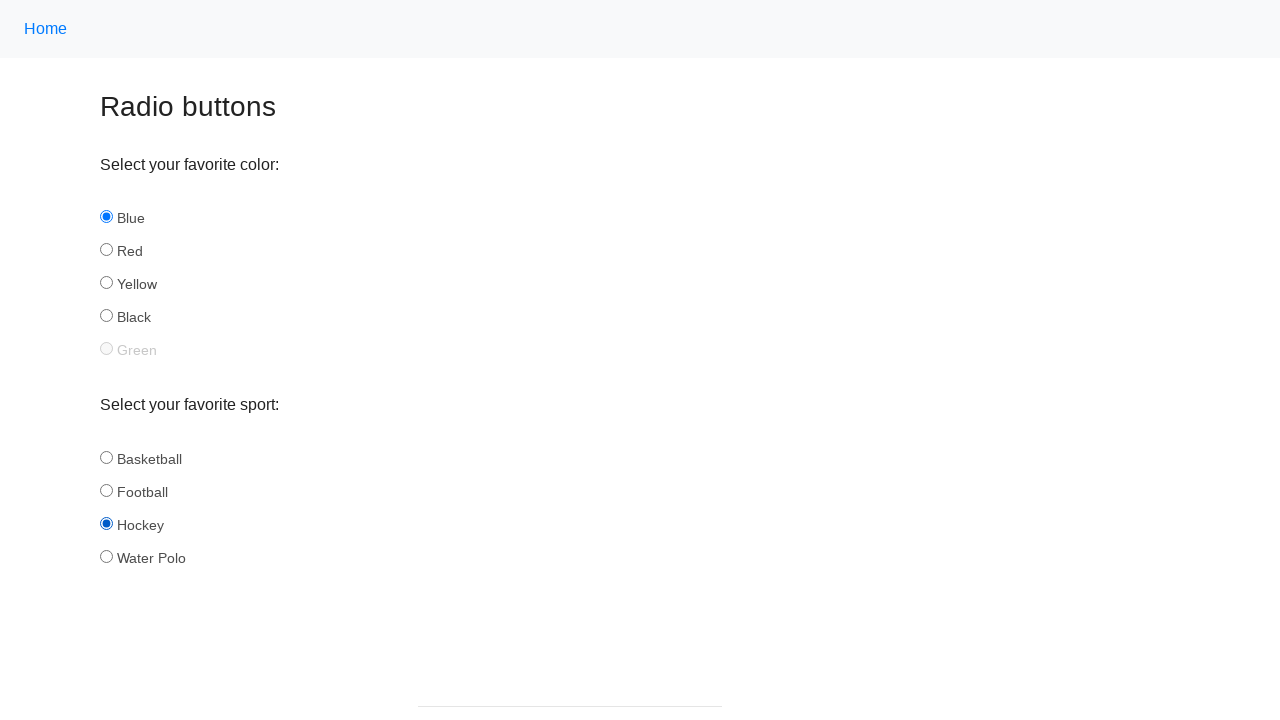

Waited 2 seconds to observe the radio button selection
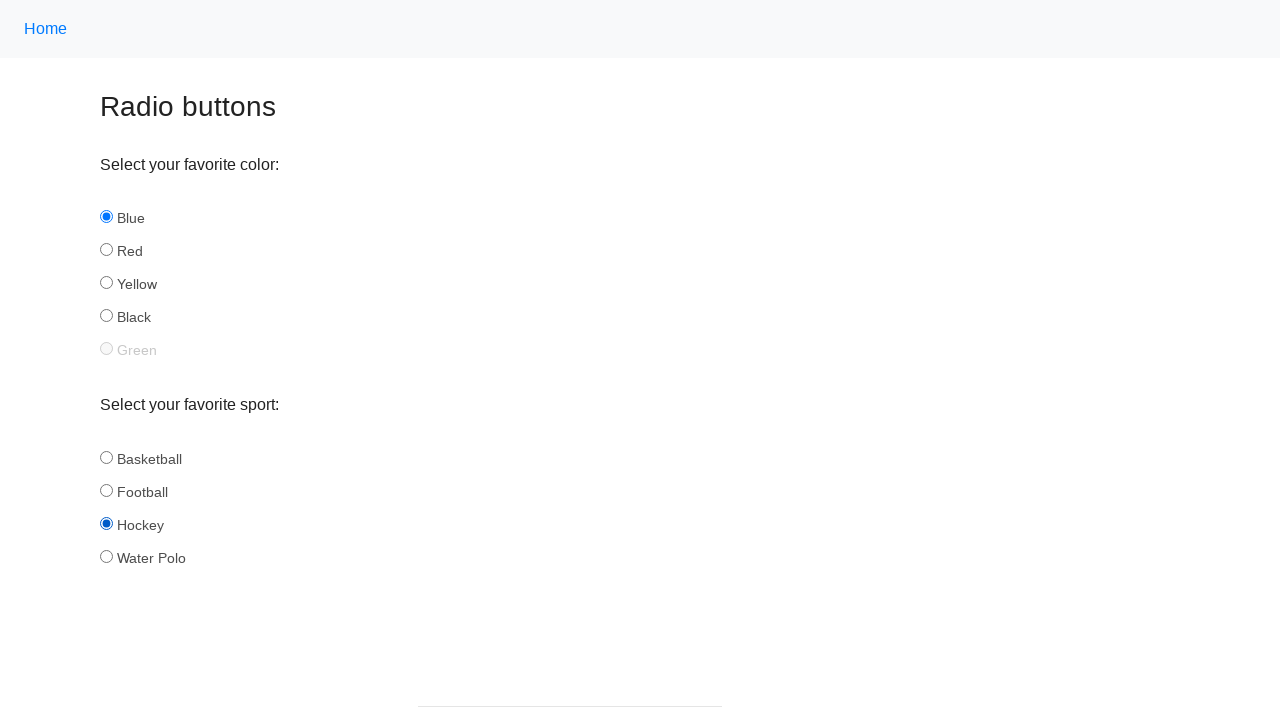

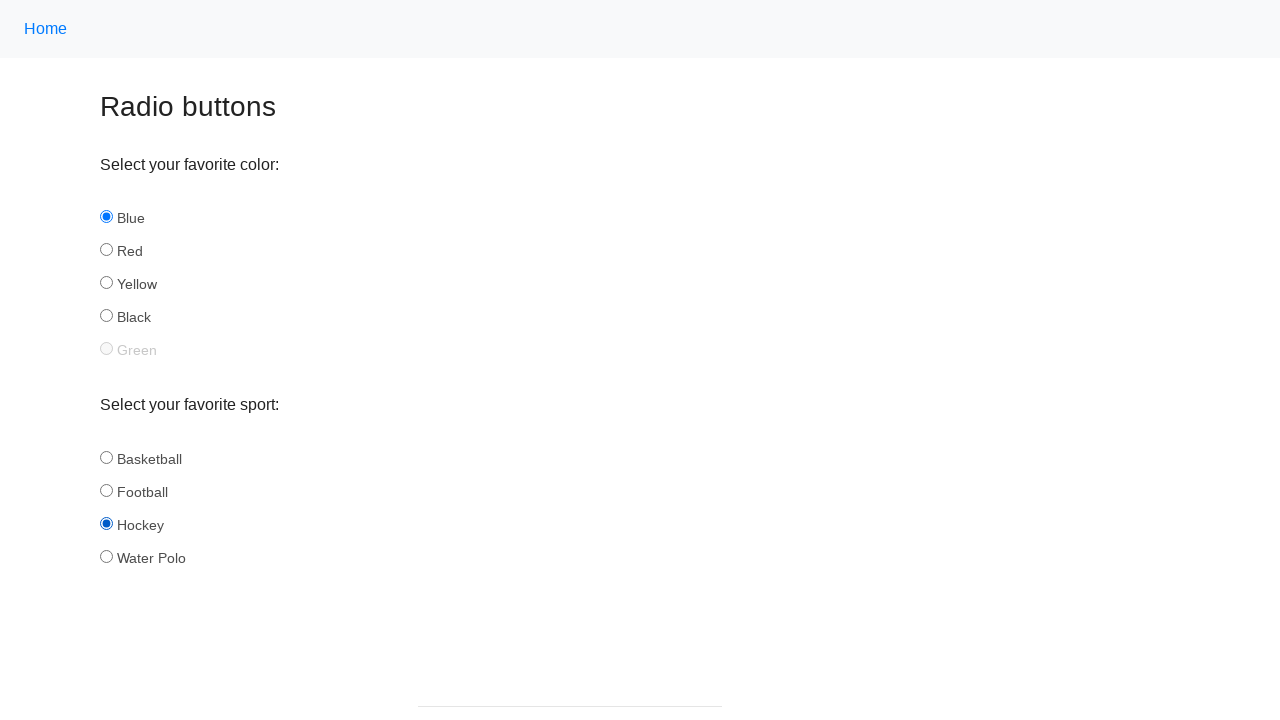